Navigates to QQ.com and verifies that the page title exists (desktop web browser test)

Starting URL: https://qq.com

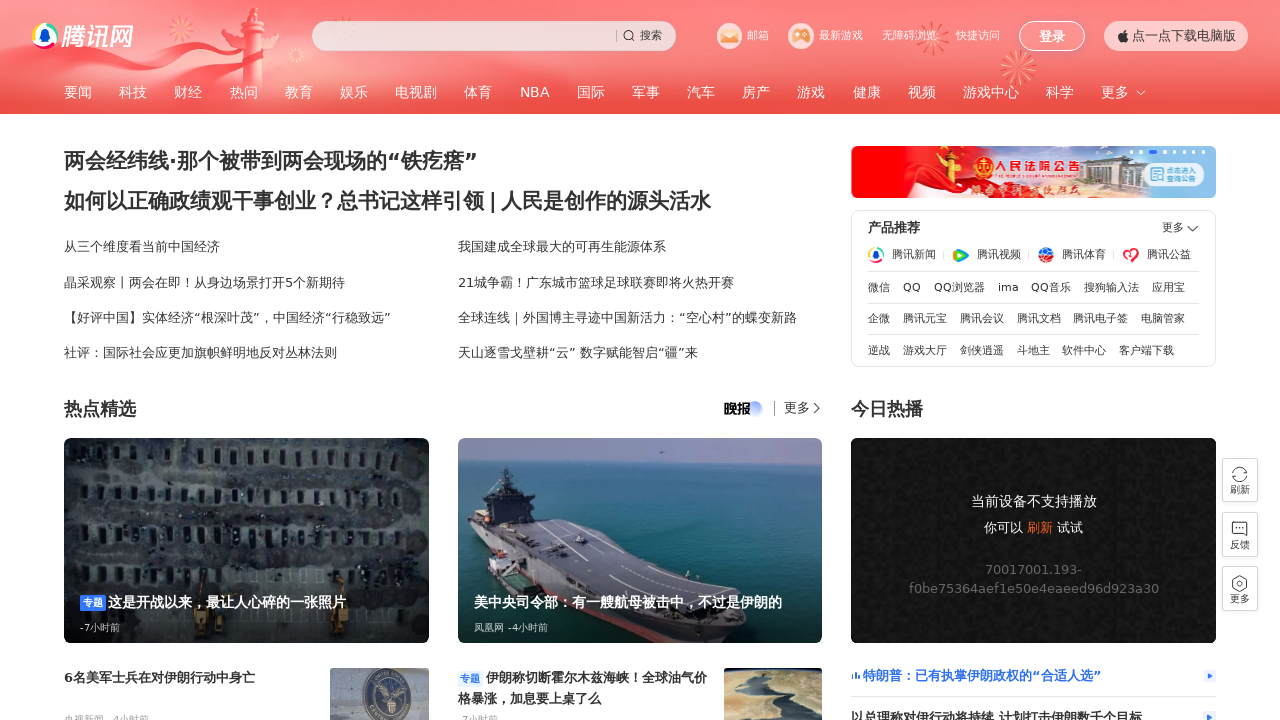

Waited for page to reach domcontentloaded state
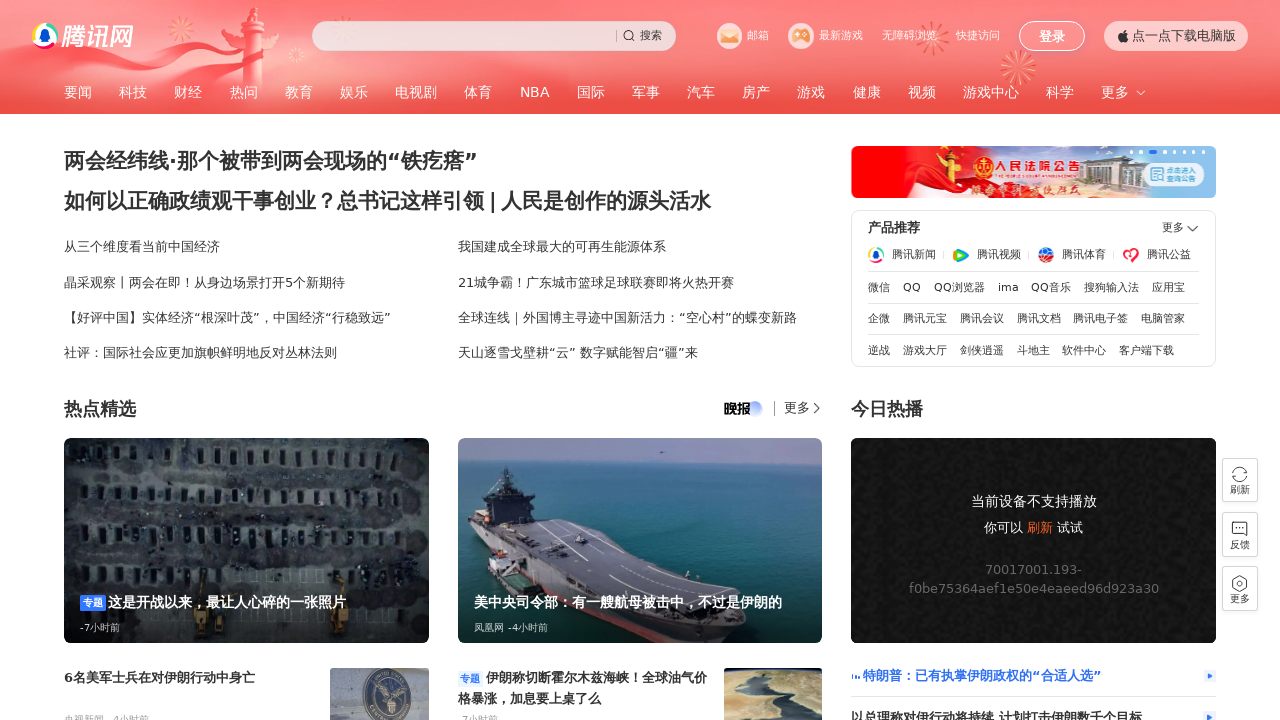

Retrieved page title from QQ.com
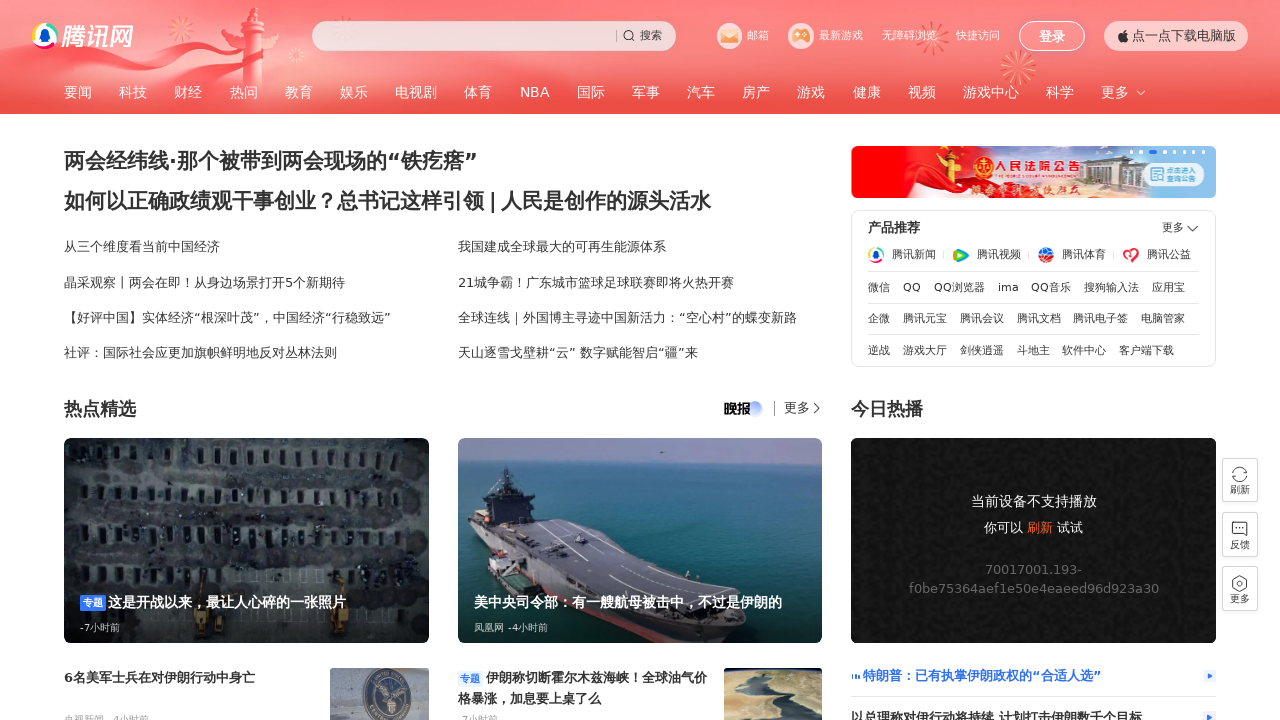

Verified that page title exists and is not empty
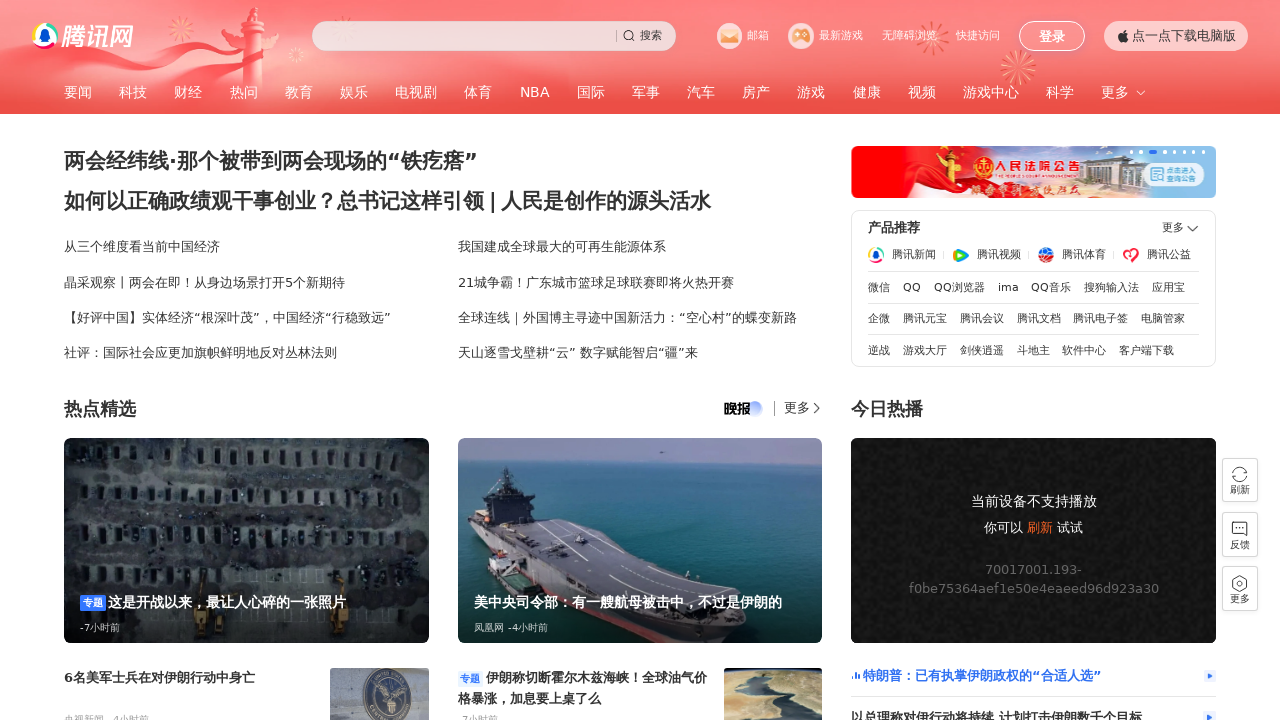

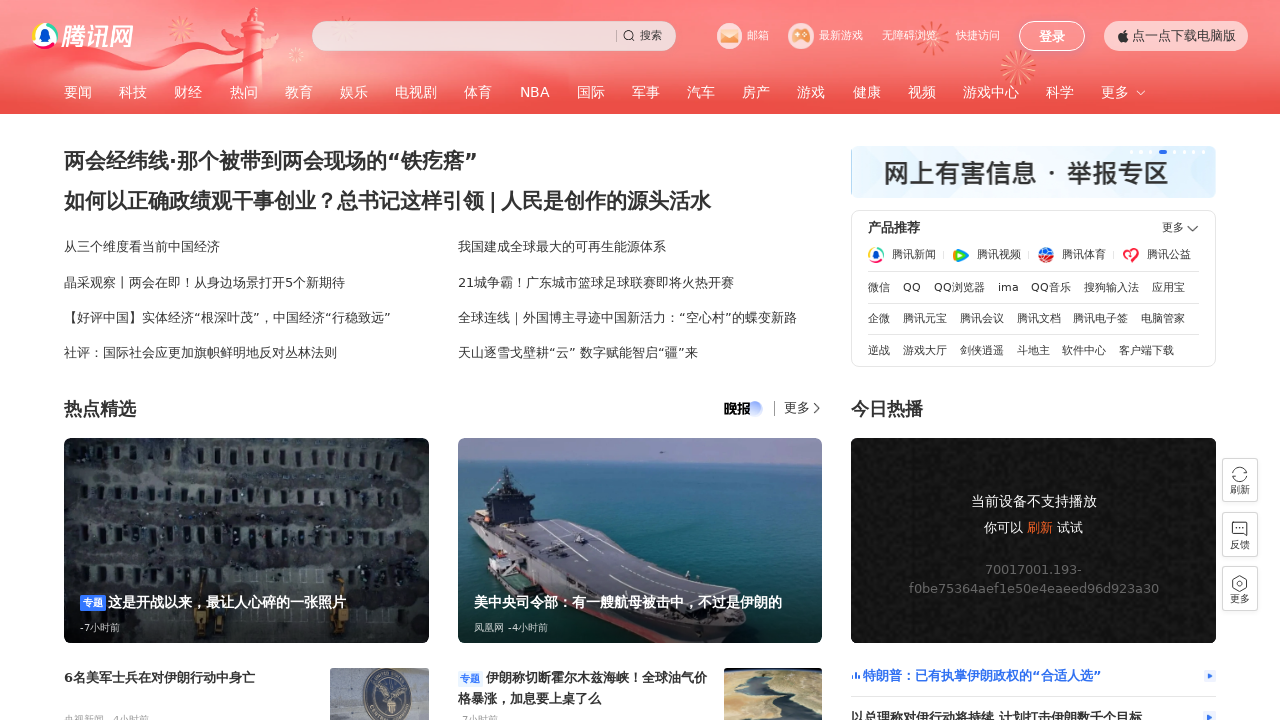